Tests focus functionality by focusing on the username input field

Starting URL: https://the-internet.herokuapp.com/login

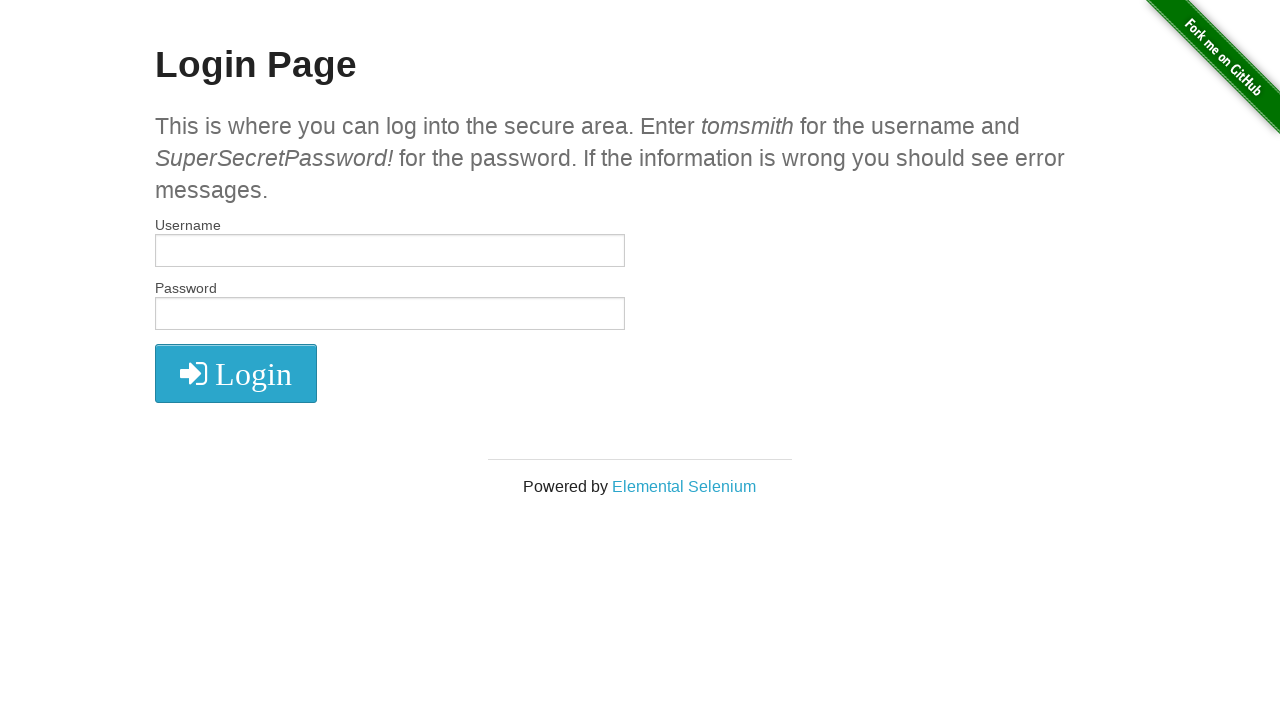

Waited for page to load with networkidle state
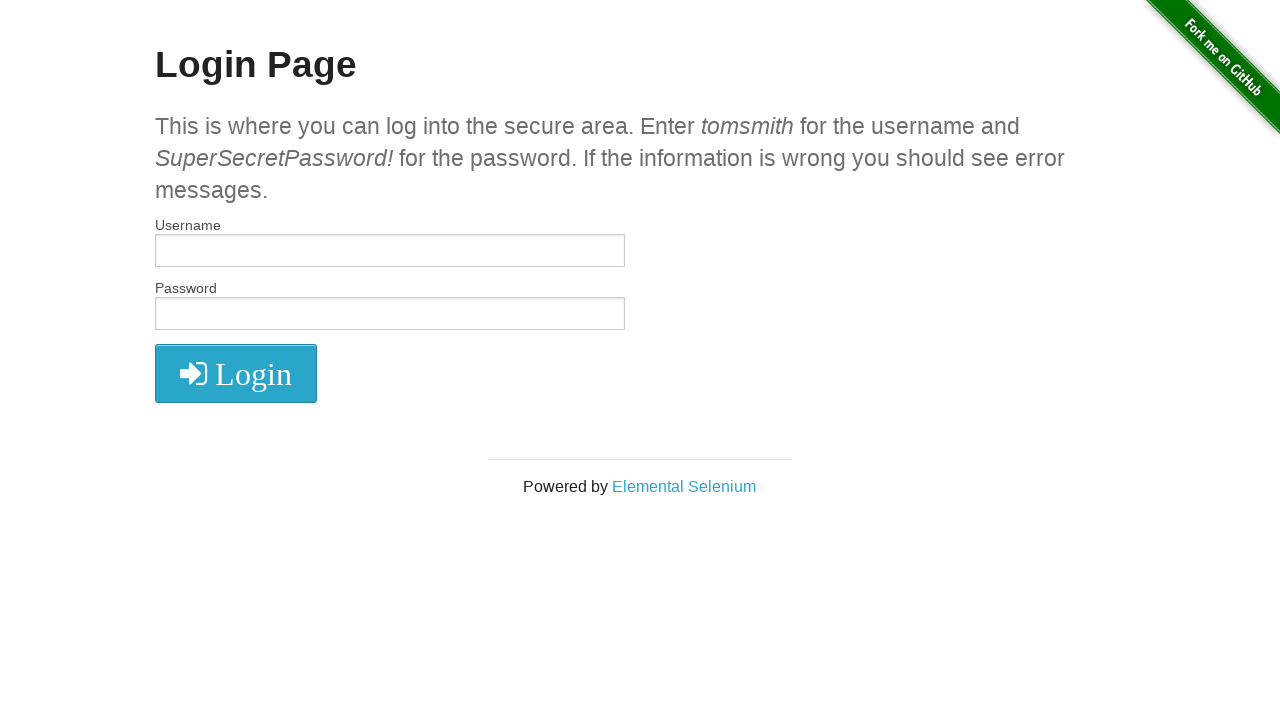

Focused on the username input field on #username
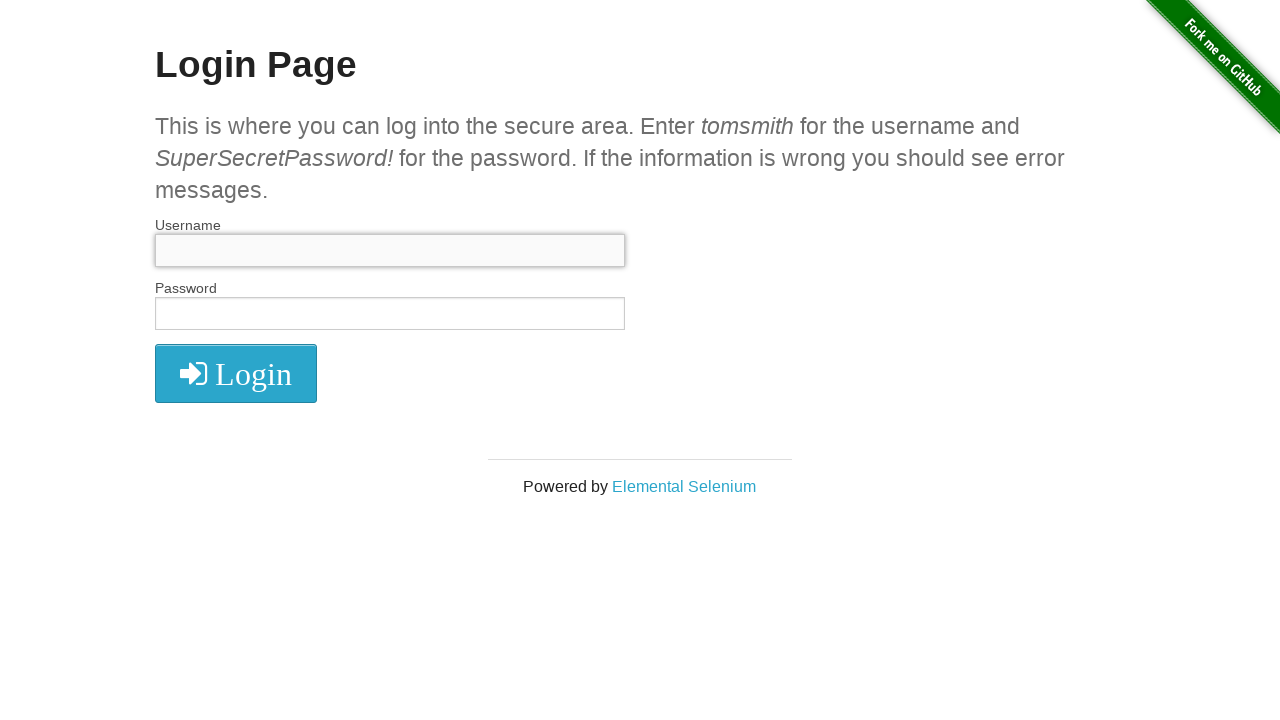

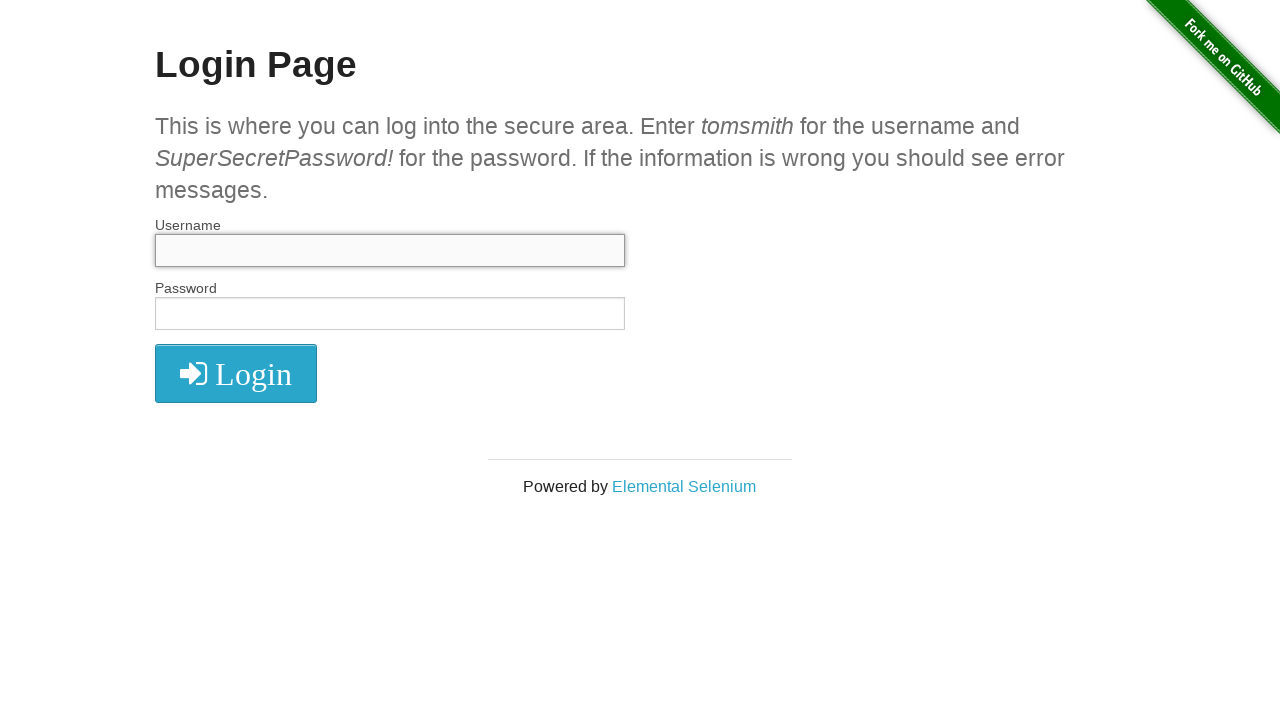